Tests keyboard key press functionality by setting focus on the page content and sending the LEFT arrow key, then verifying the result text shows the correct key was entered.

Starting URL: http://the-internet.herokuapp.com/key_presses

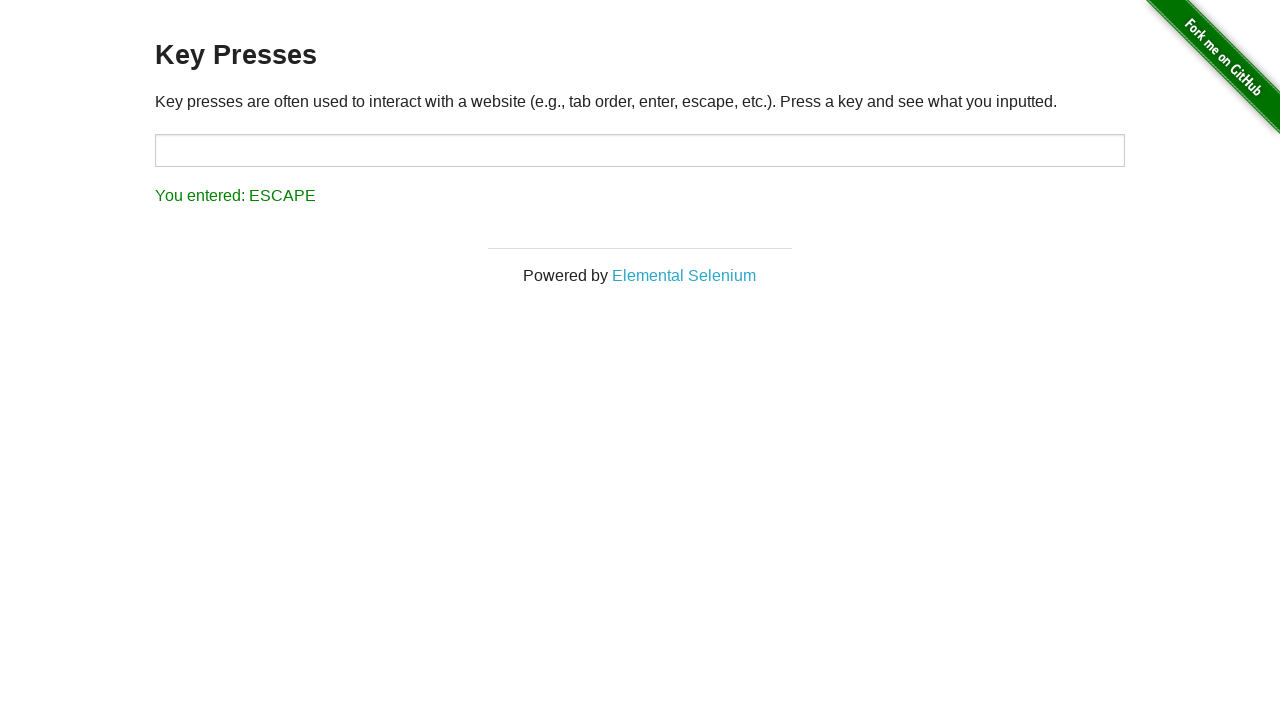

Clicked on page content to set focus at (640, 130) on #content
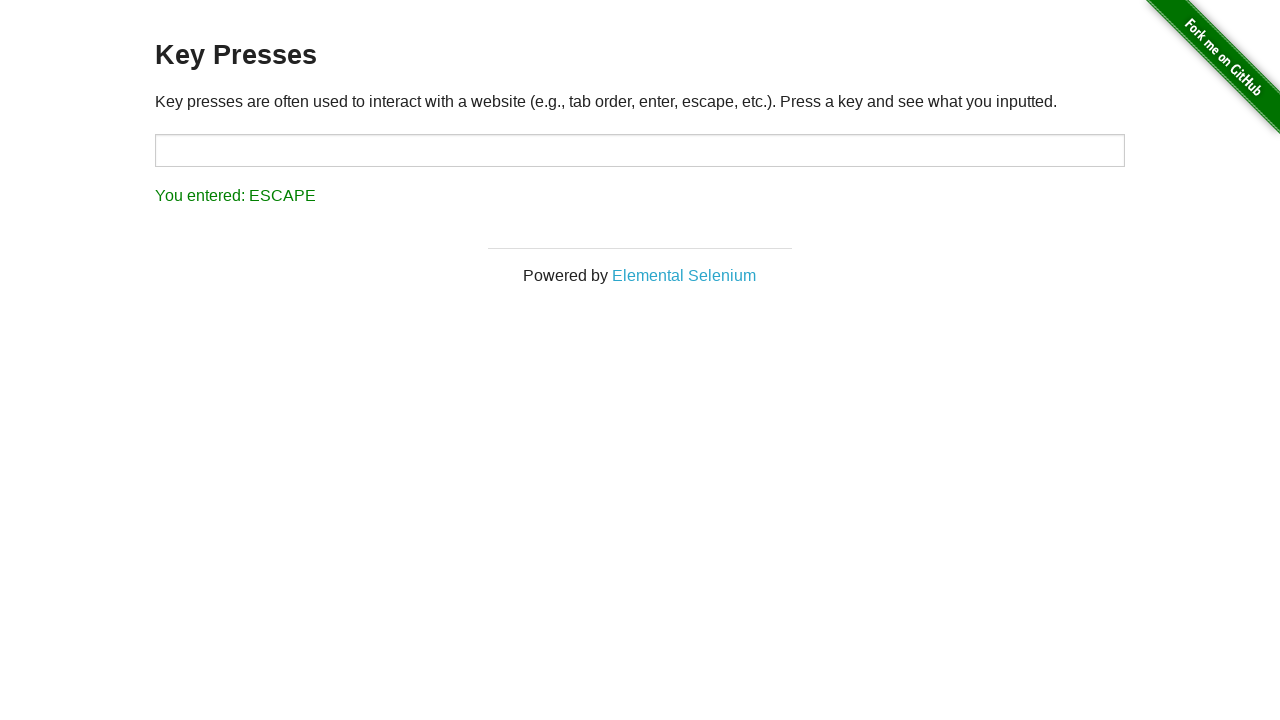

Pressed LEFT arrow key
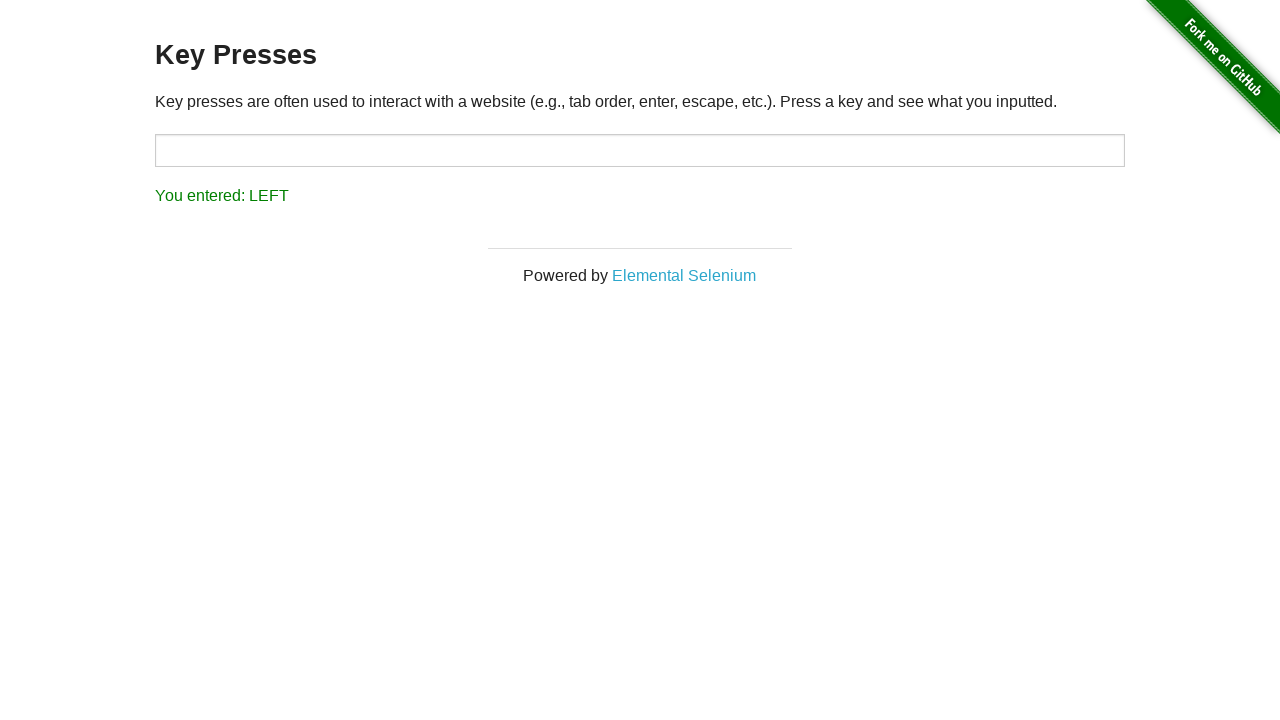

Result element loaded
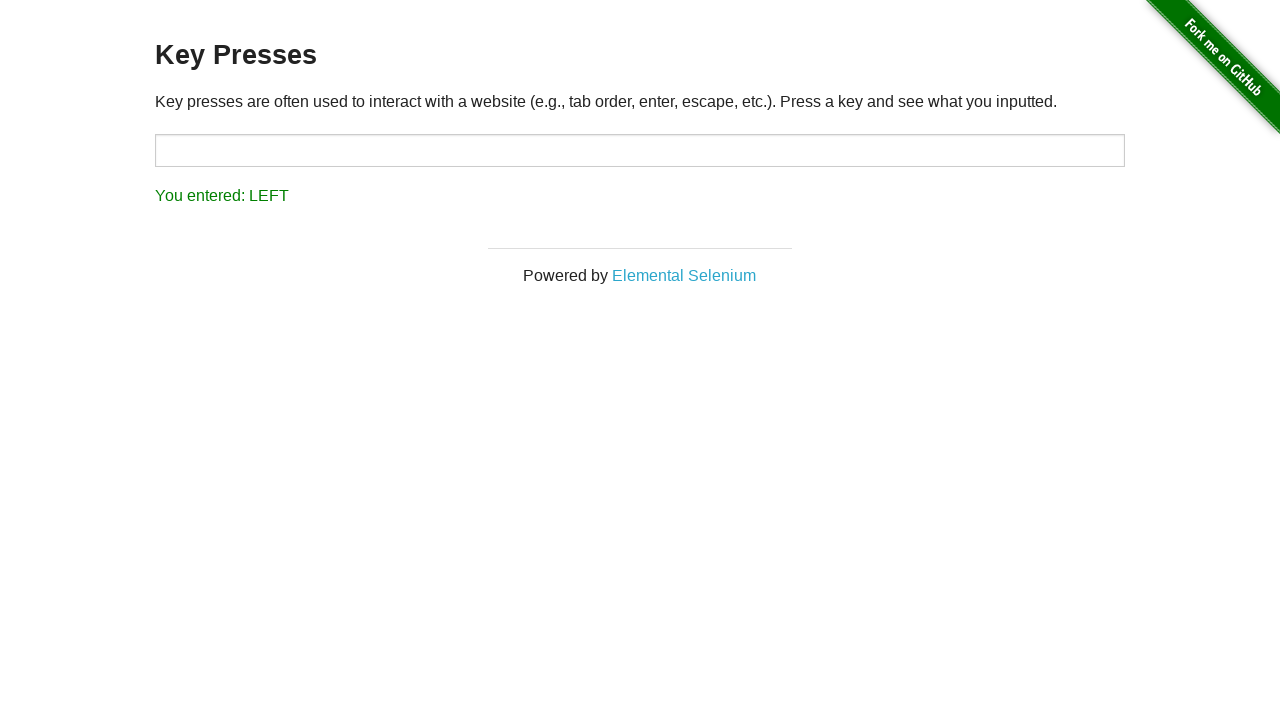

Retrieved result text content
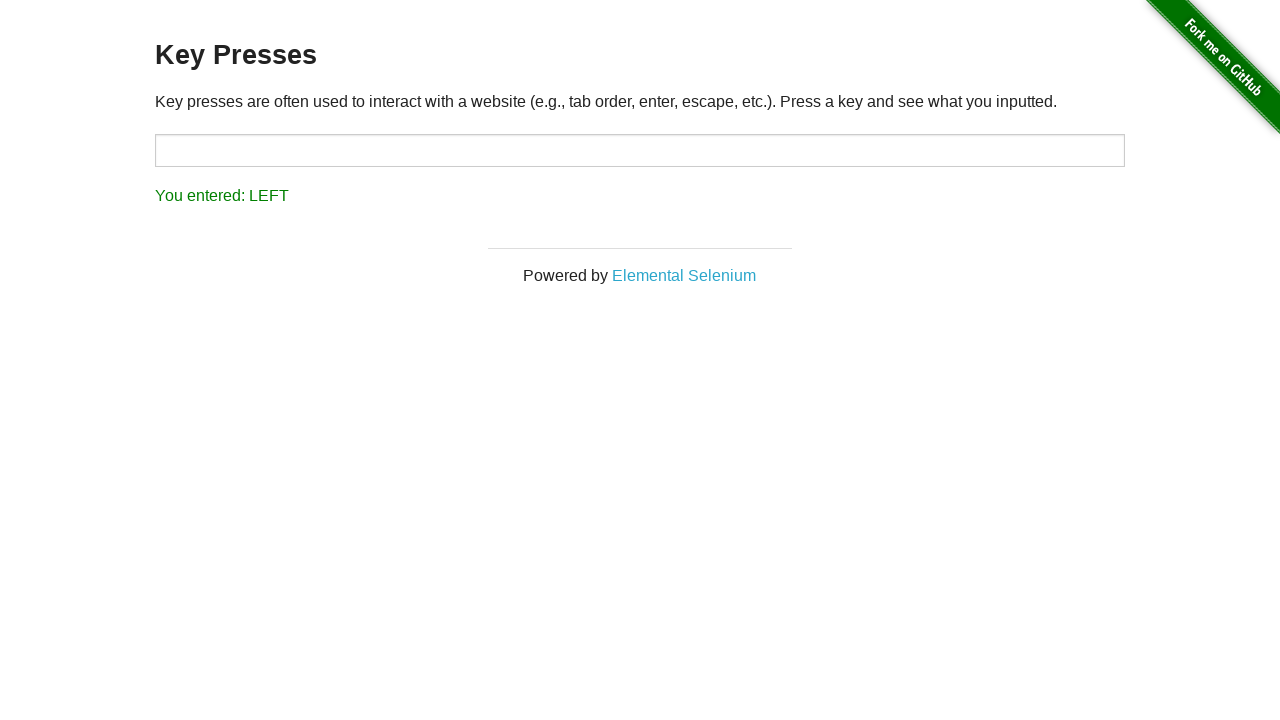

Verified result text shows 'You entered: LEFT'
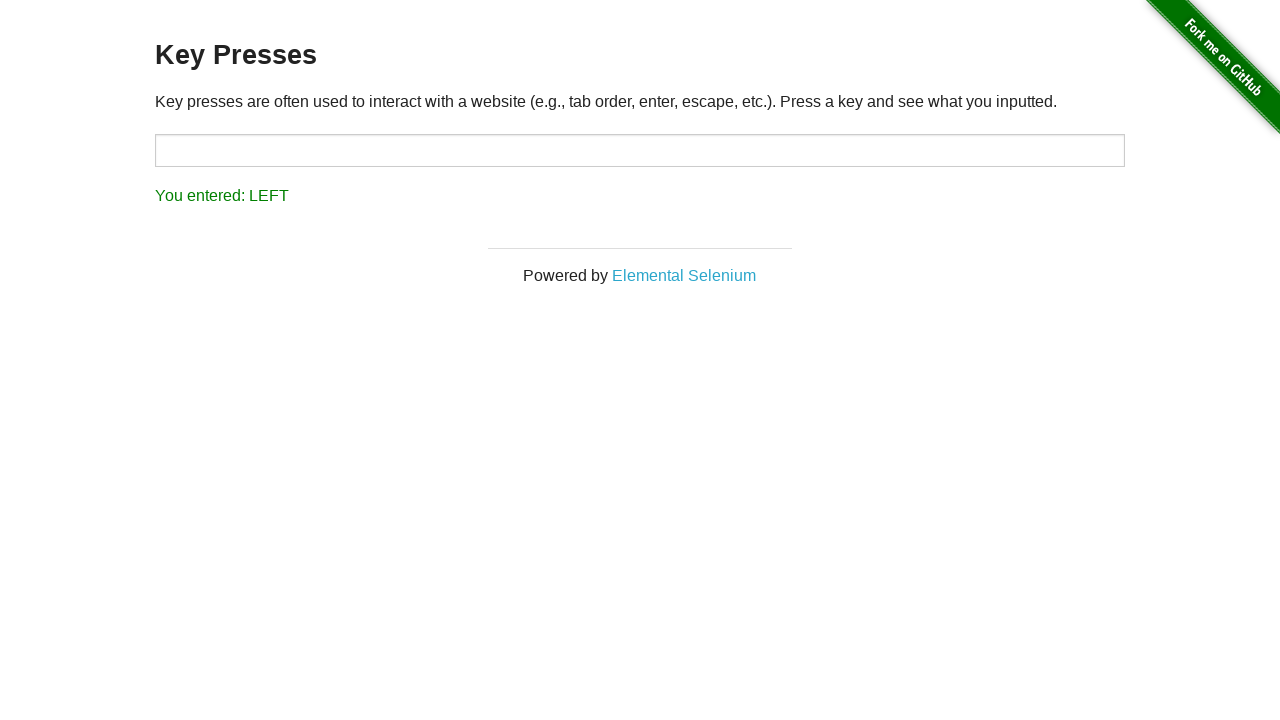

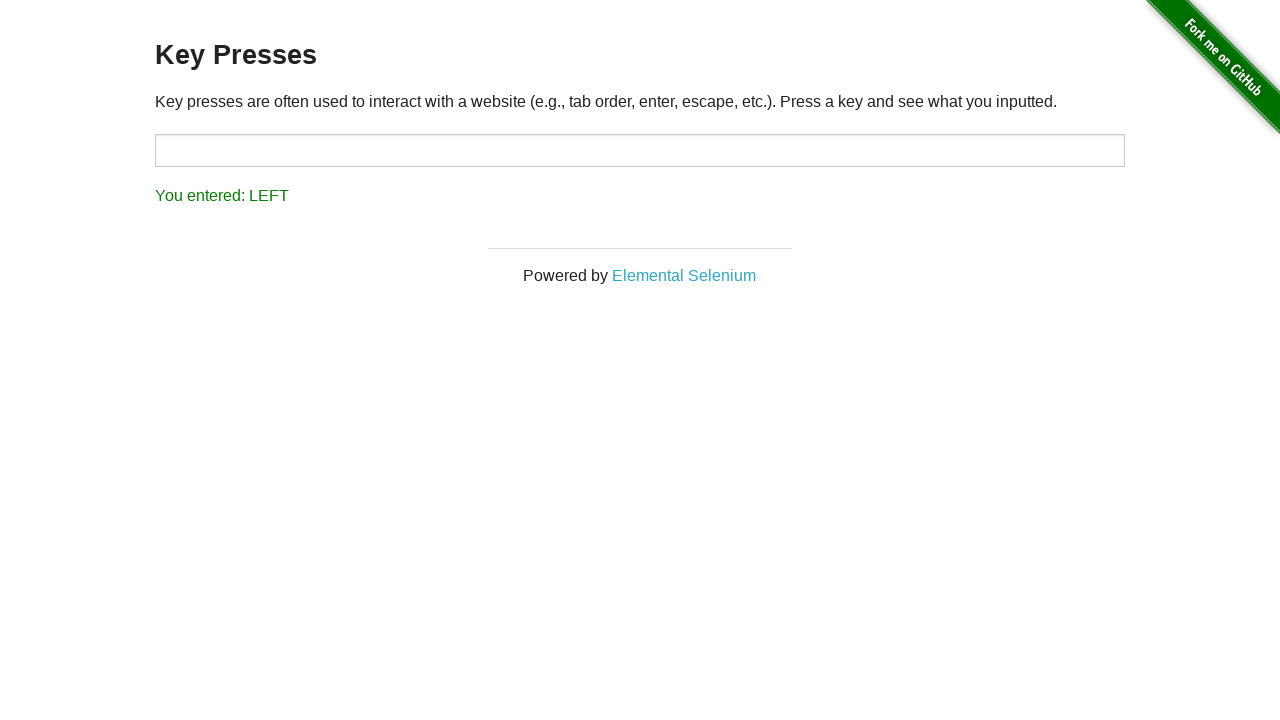